Tests Booking.com destination search by clicking the search field and using keyboard navigation to select an option

Starting URL: https://www.booking.com/

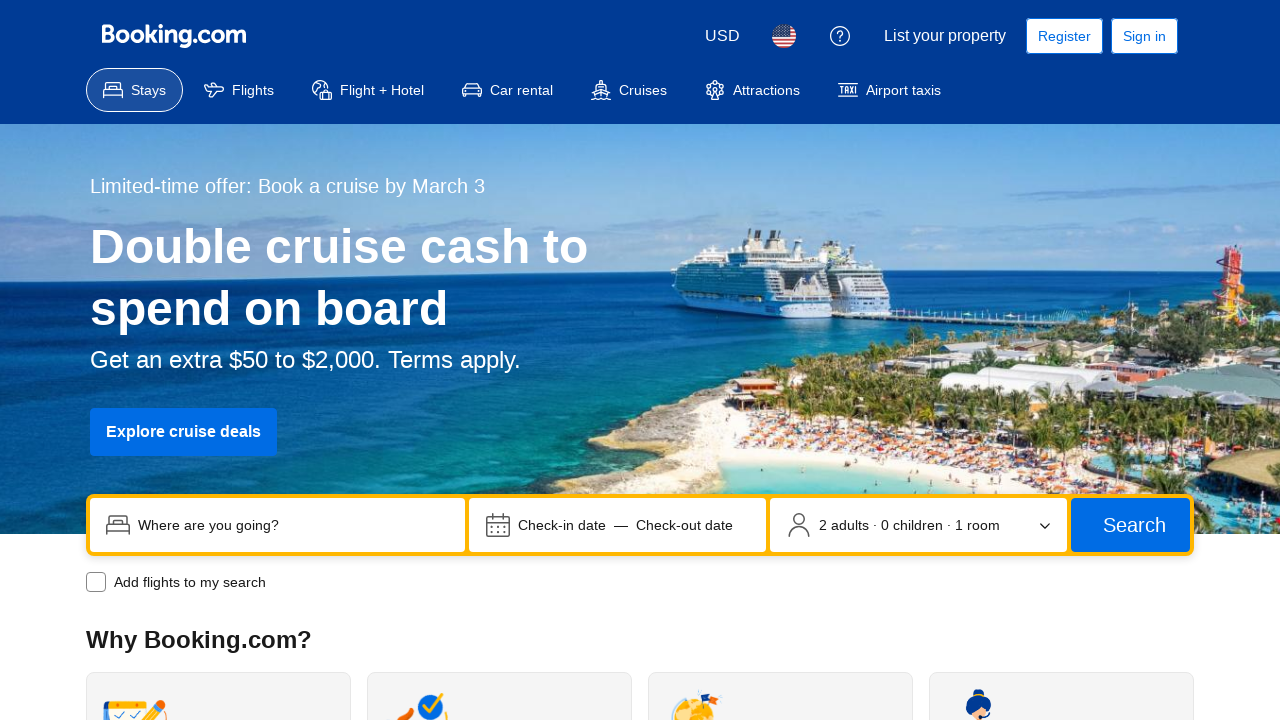

Clicked on destination search input field at (294, 525) on xpath=//input[@placeholder='Where are you going?']
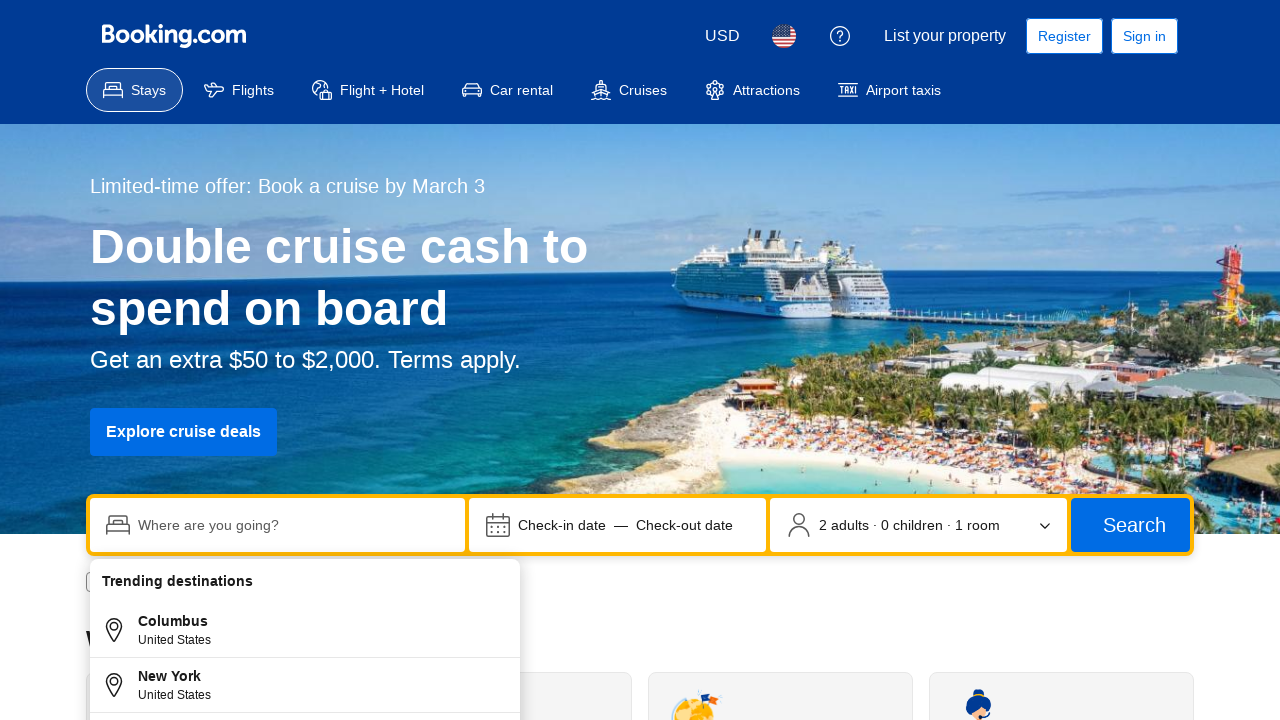

Waited for dropdown suggestions to appear
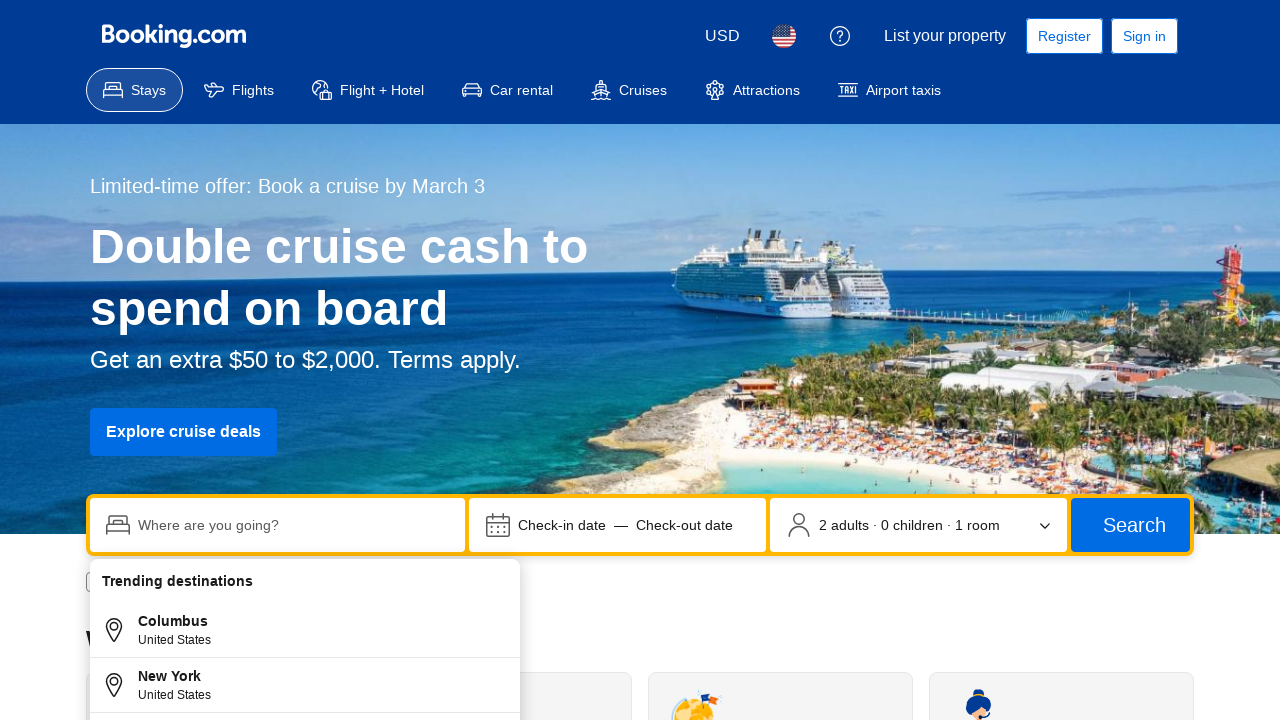

Pressed ArrowDown to navigate dropdown suggestions
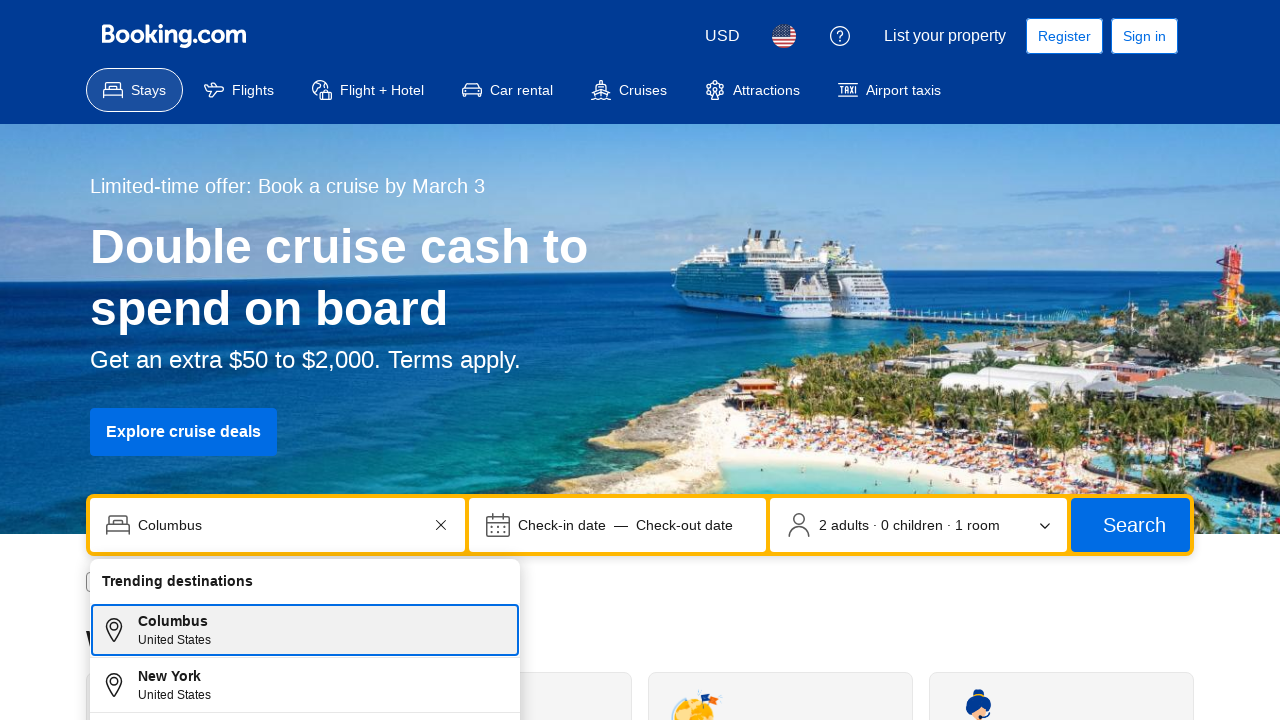

Waited before selecting destination option
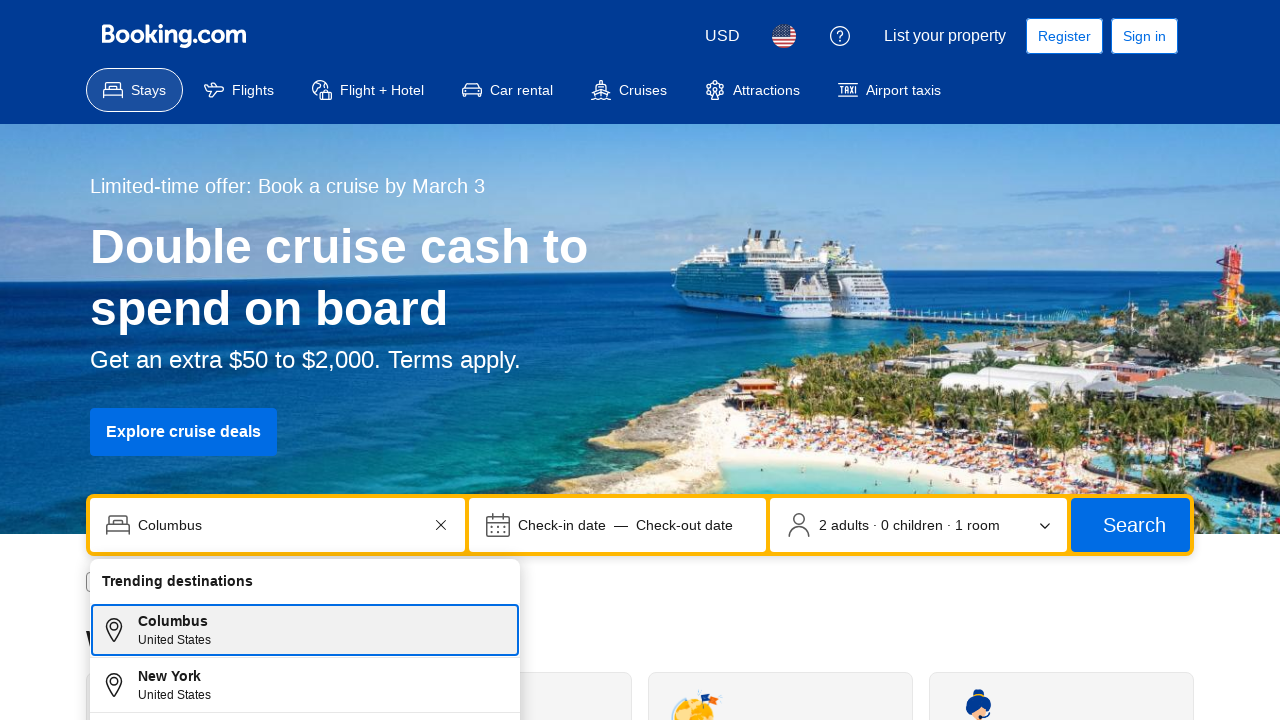

Pressed Enter to select highlighted destination option
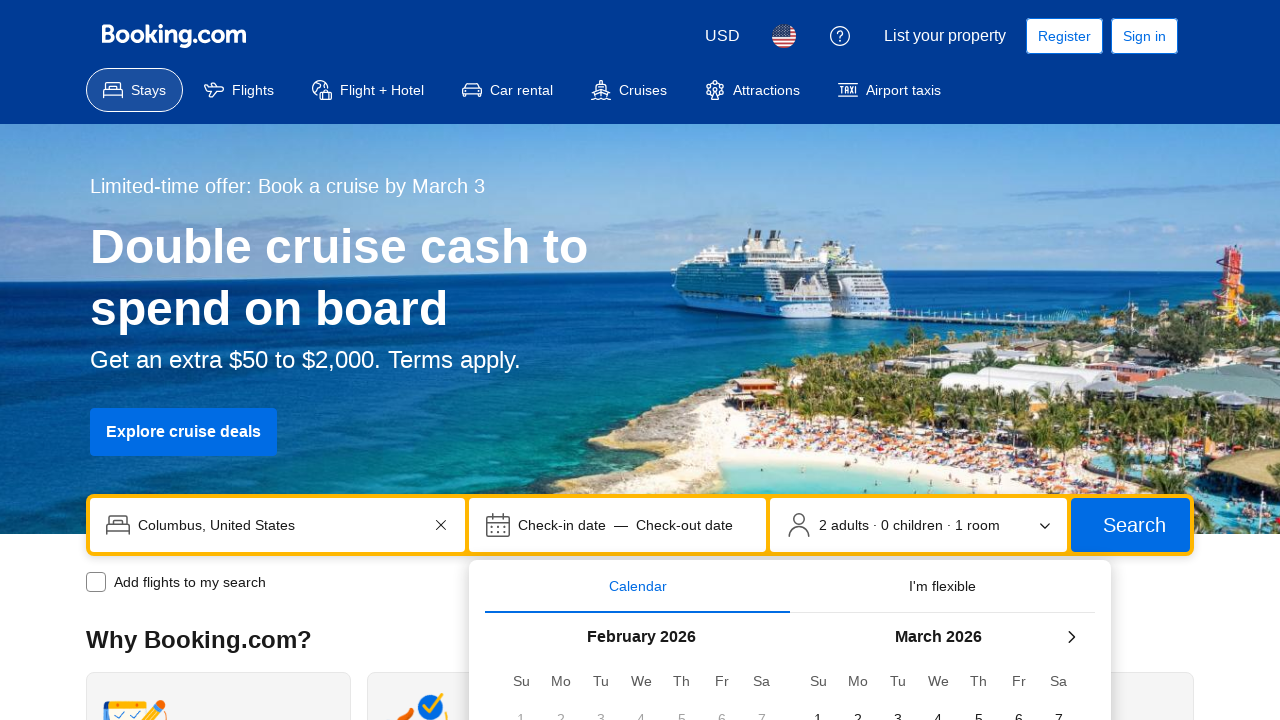

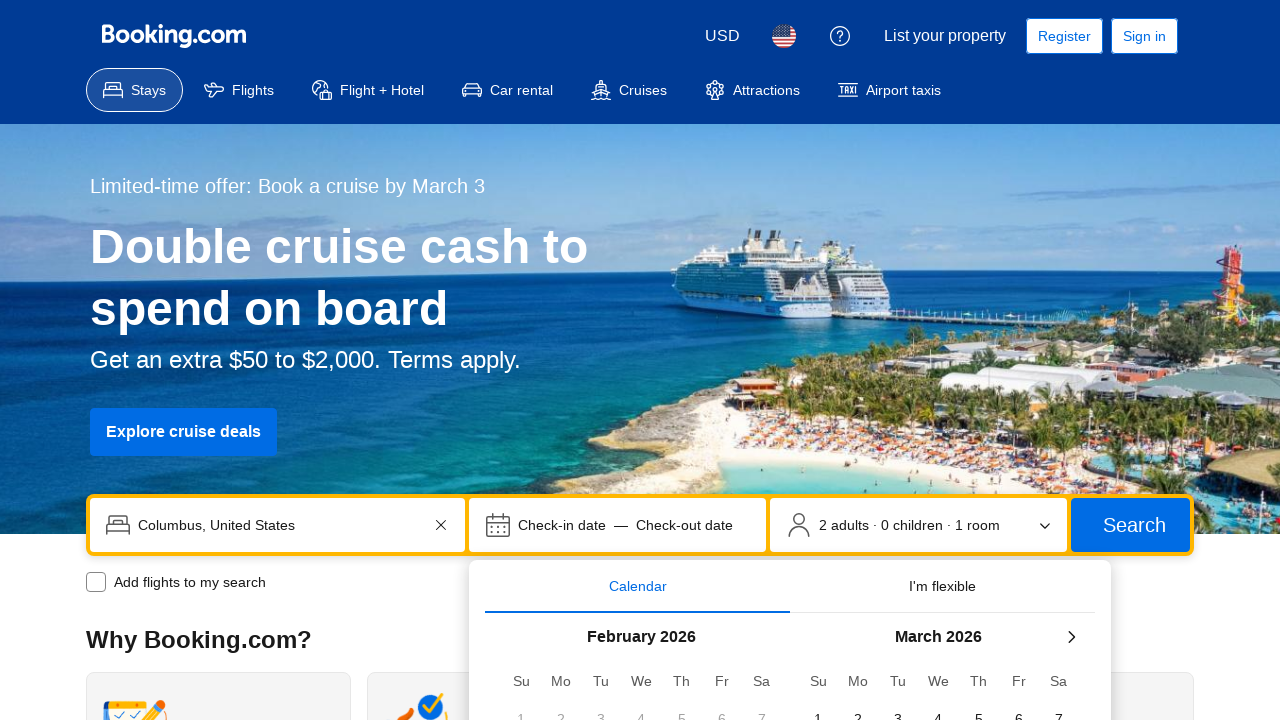